Tests that the "Make Appointment" button is clickable on the CURA Healthcare demo application homepage

Starting URL: https://katalon-demo-cura.herokuapp.com/

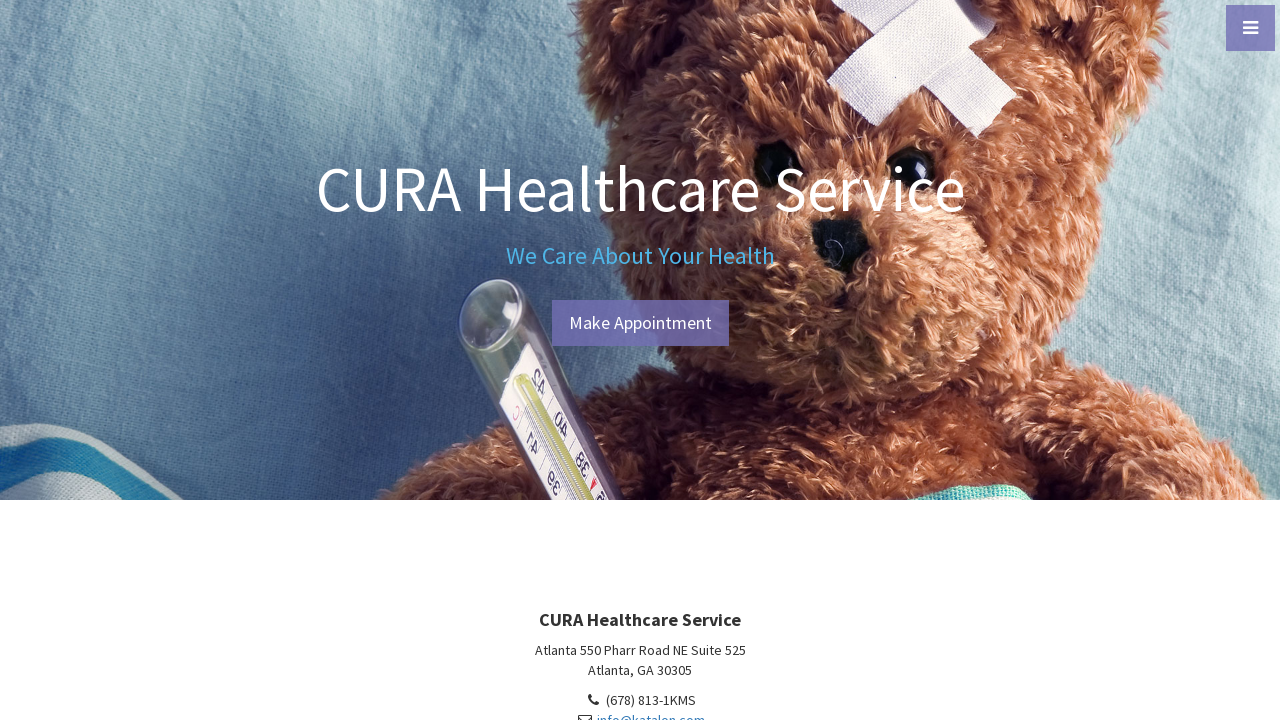

Clicked the 'Make Appointment' button on CURA Healthcare homepage at (640, 323) on a#btn-make-appointment
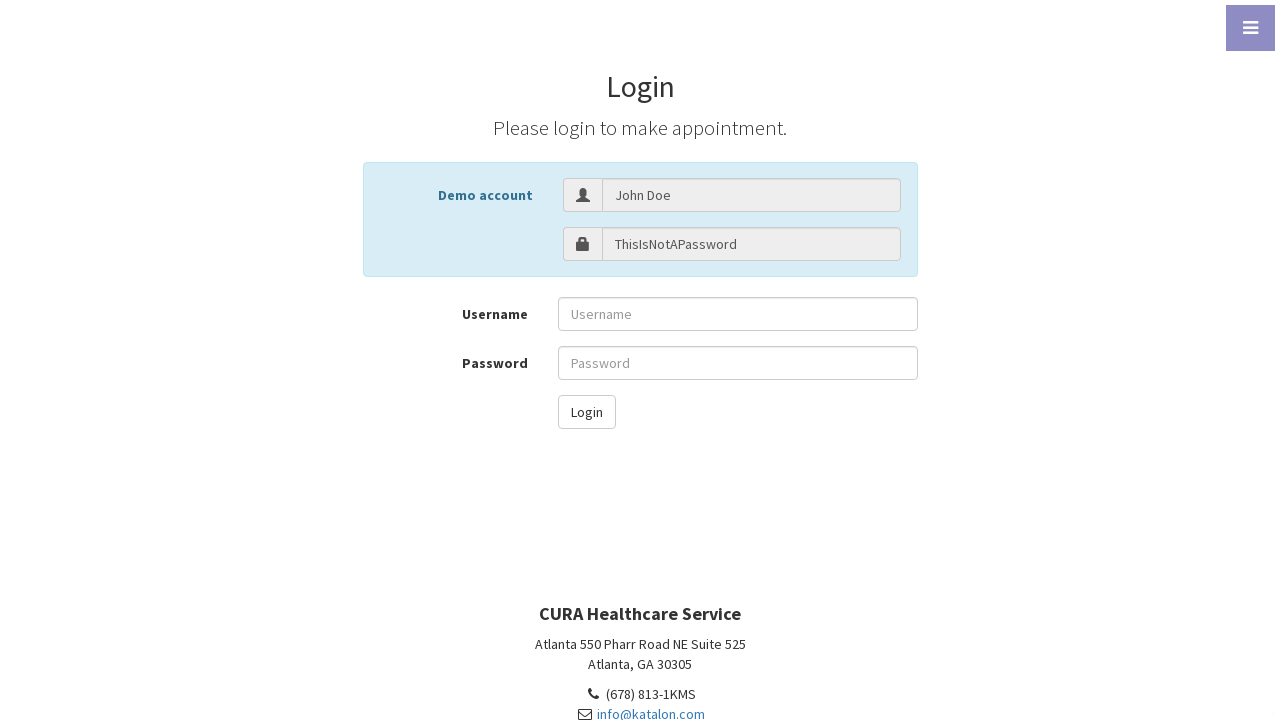

Navigation completed and page loaded
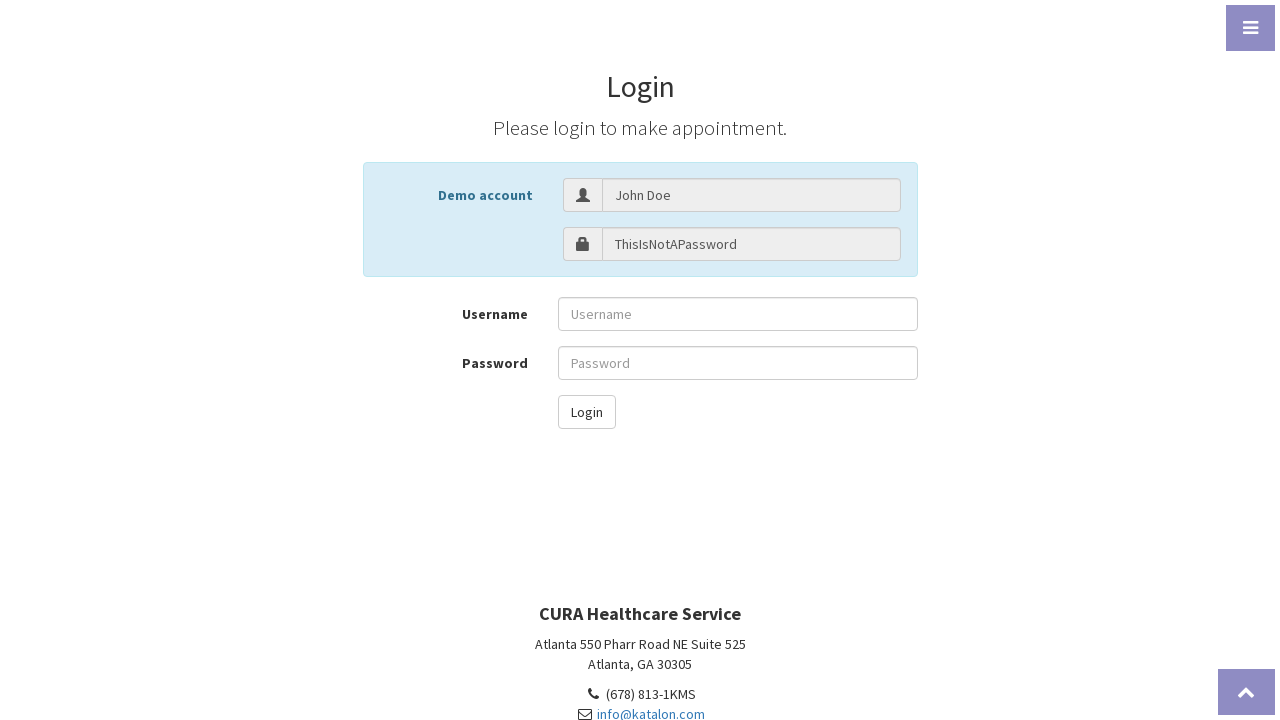

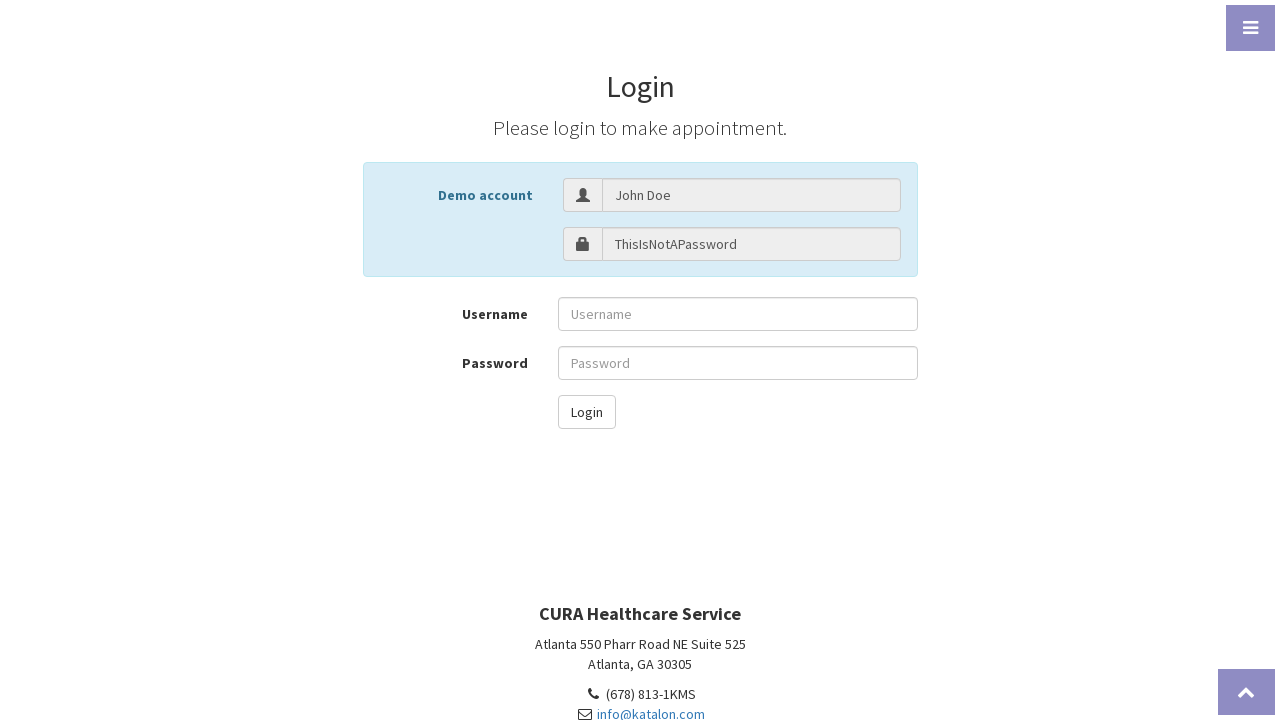